Fills out a Selenium practice form with personal information including name, gender, experience, date, profession, tools, continent, and commands, then submits the form.

Starting URL: https://www.techlistic.com/p/selenium-practice-form.html

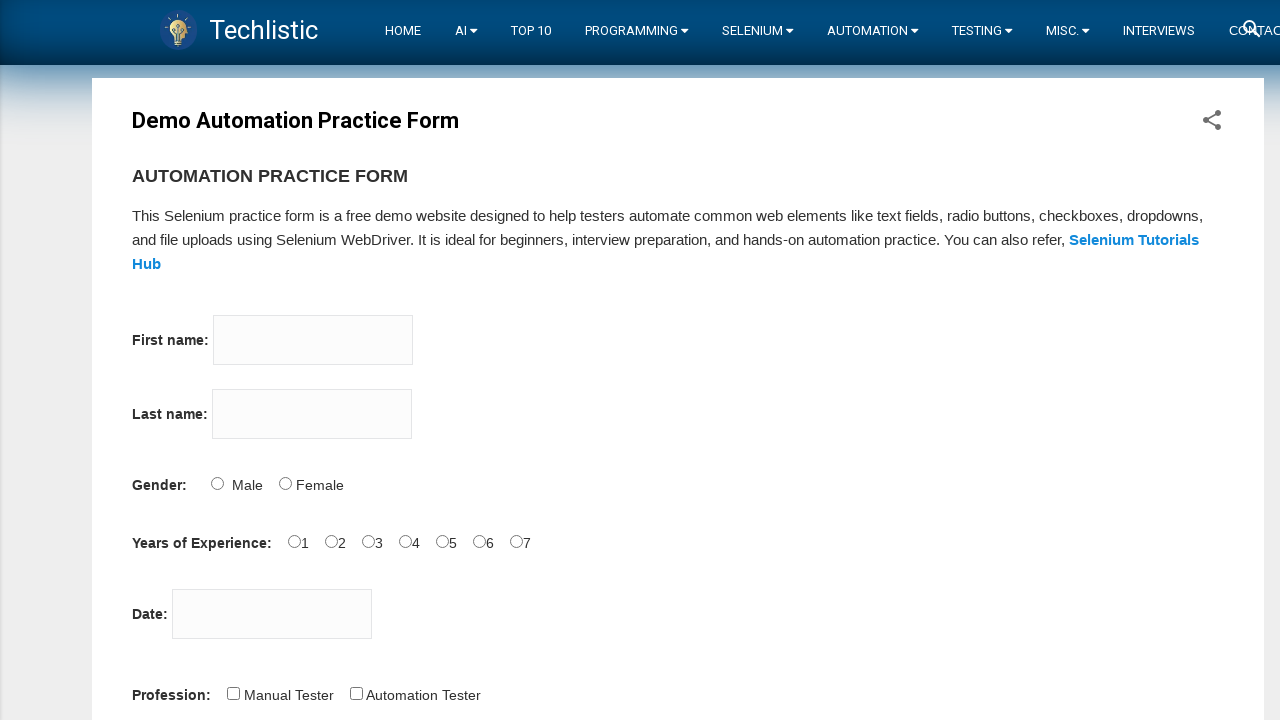

Clicked firstname input field at (313, 340) on input[name='firstname']
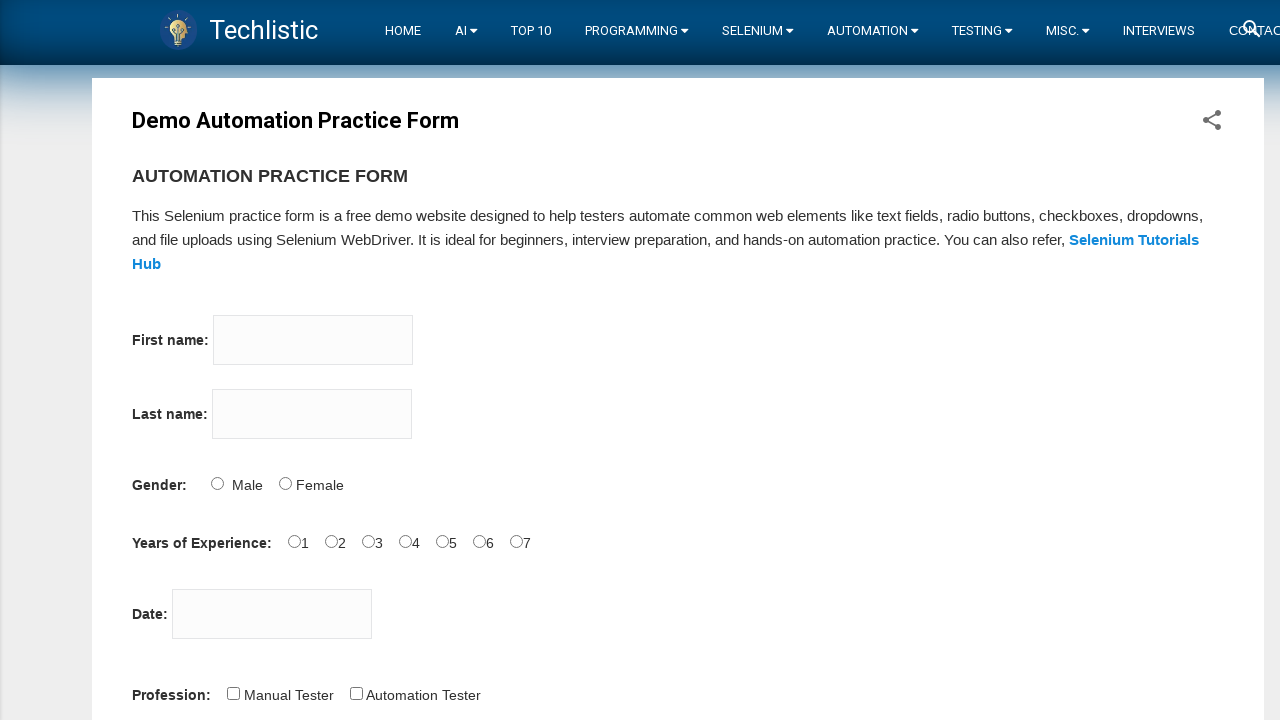

Filled firstname field with 'Tom' on input[name='firstname']
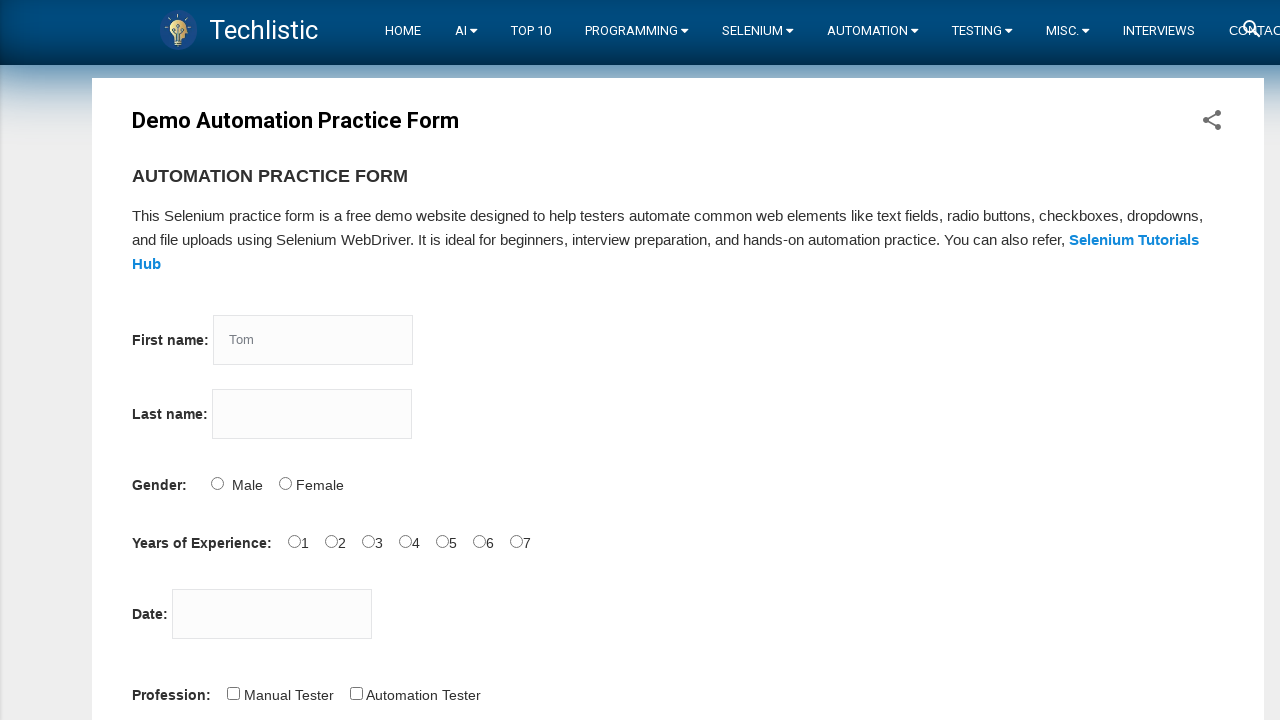

Clicked lastname input field at (312, 414) on input[name='lastname']
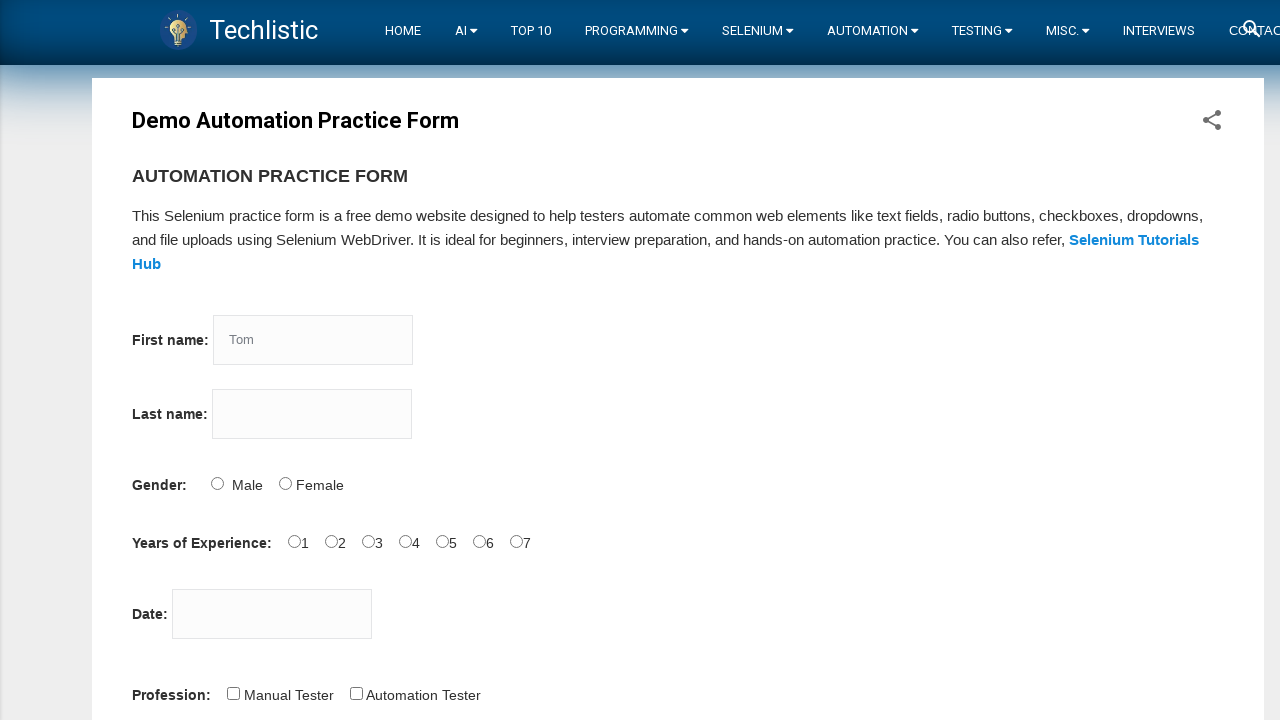

Filled lastname field with 'Wood' on input[name='lastname']
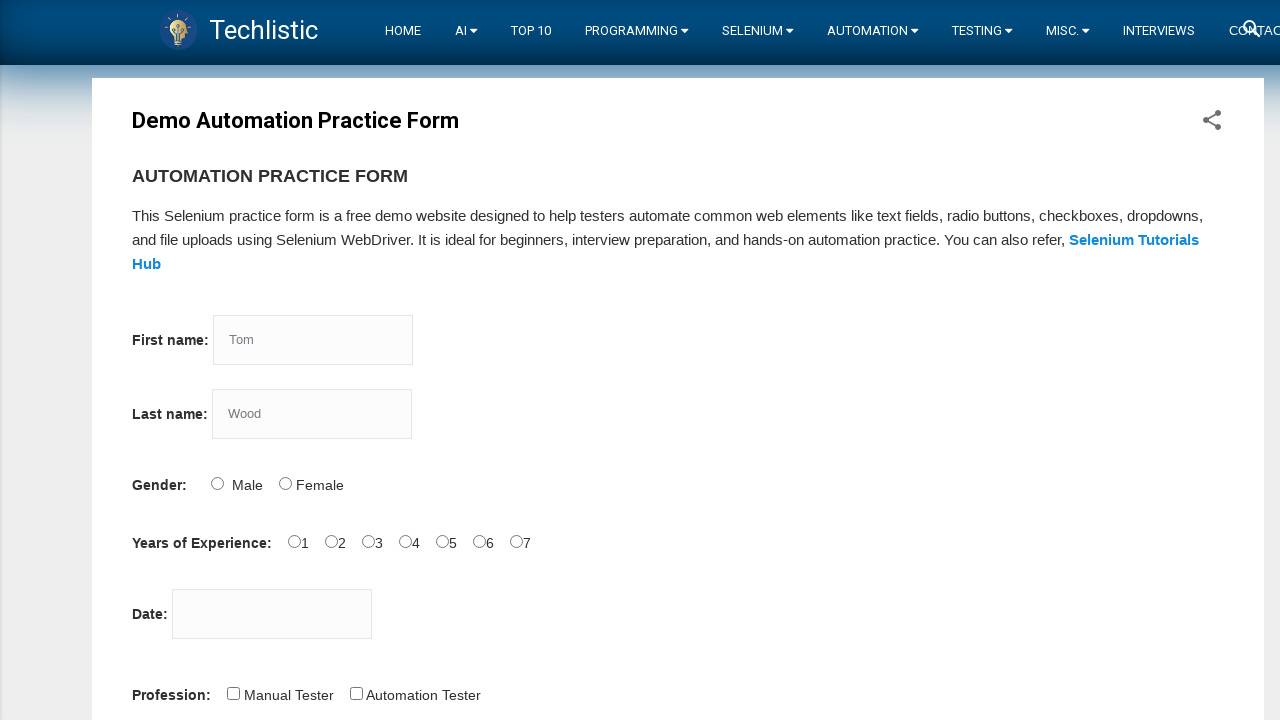

Selected Male gender option at (217, 483) on #sex-0
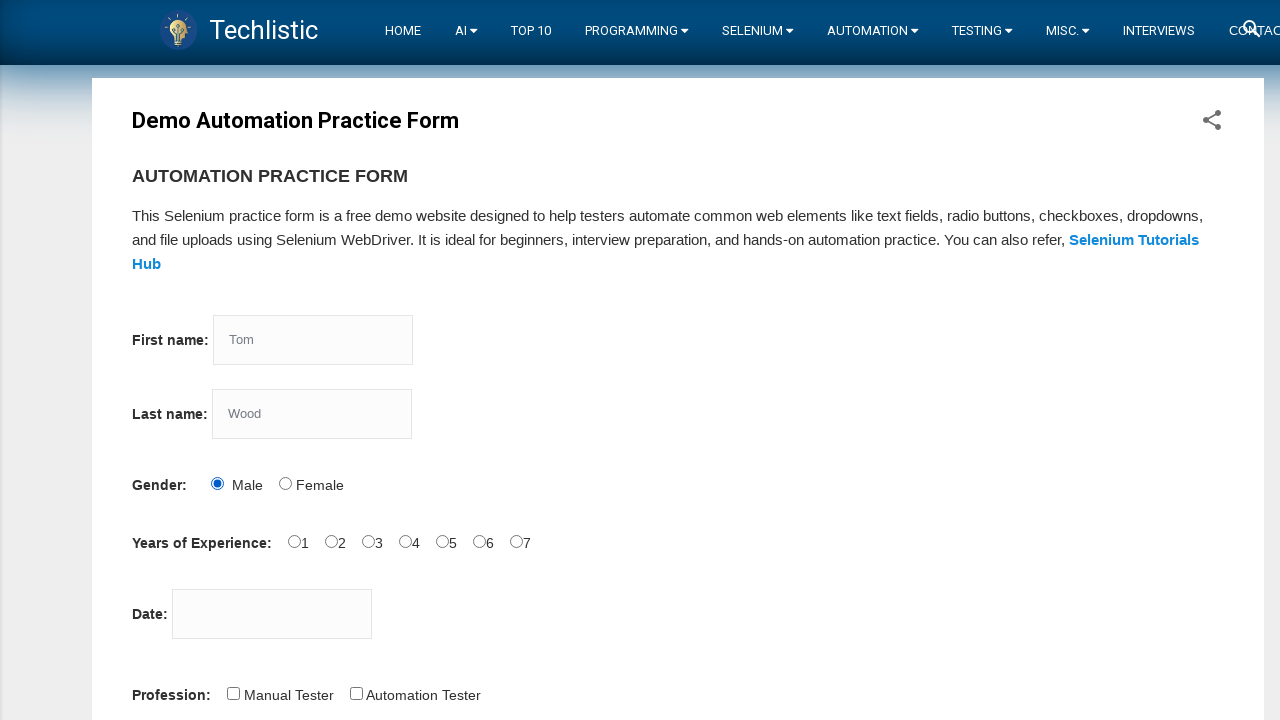

Selected 4 years experience at (442, 541) on #exp-4
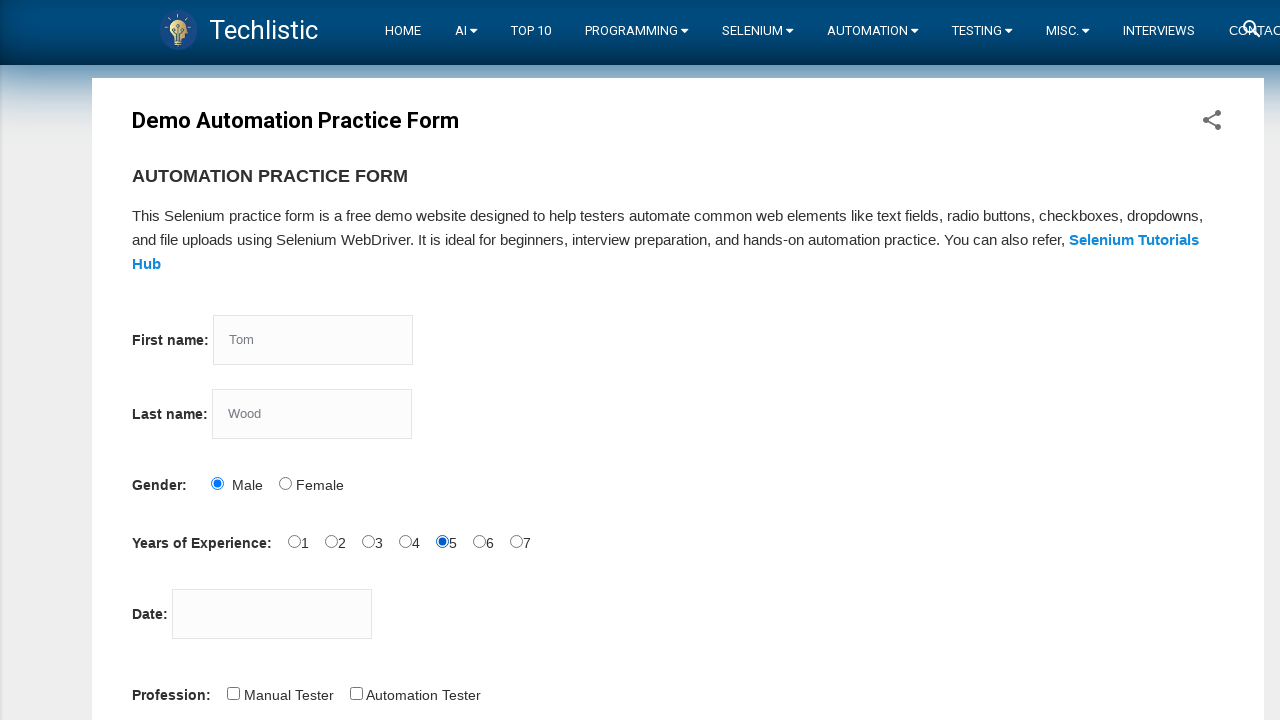

Clicked date picker field at (272, 614) on #datepicker
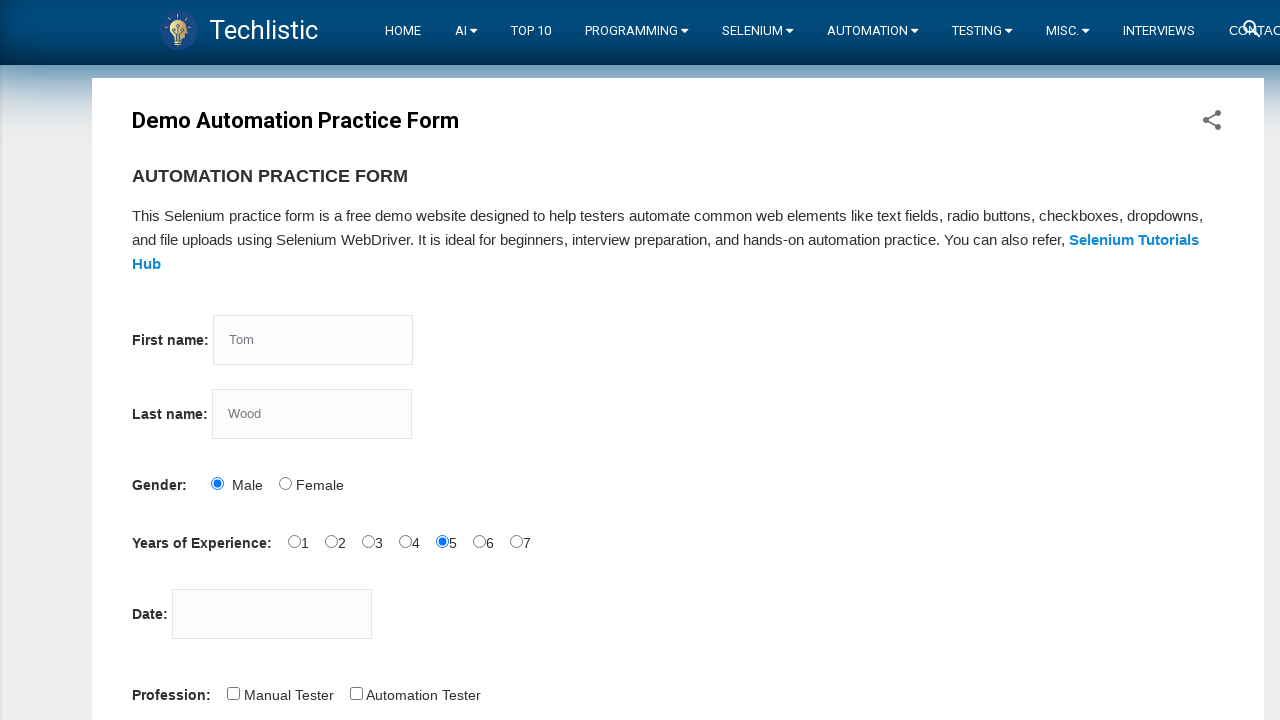

Filled date field with '12-10-2021' on #datepicker
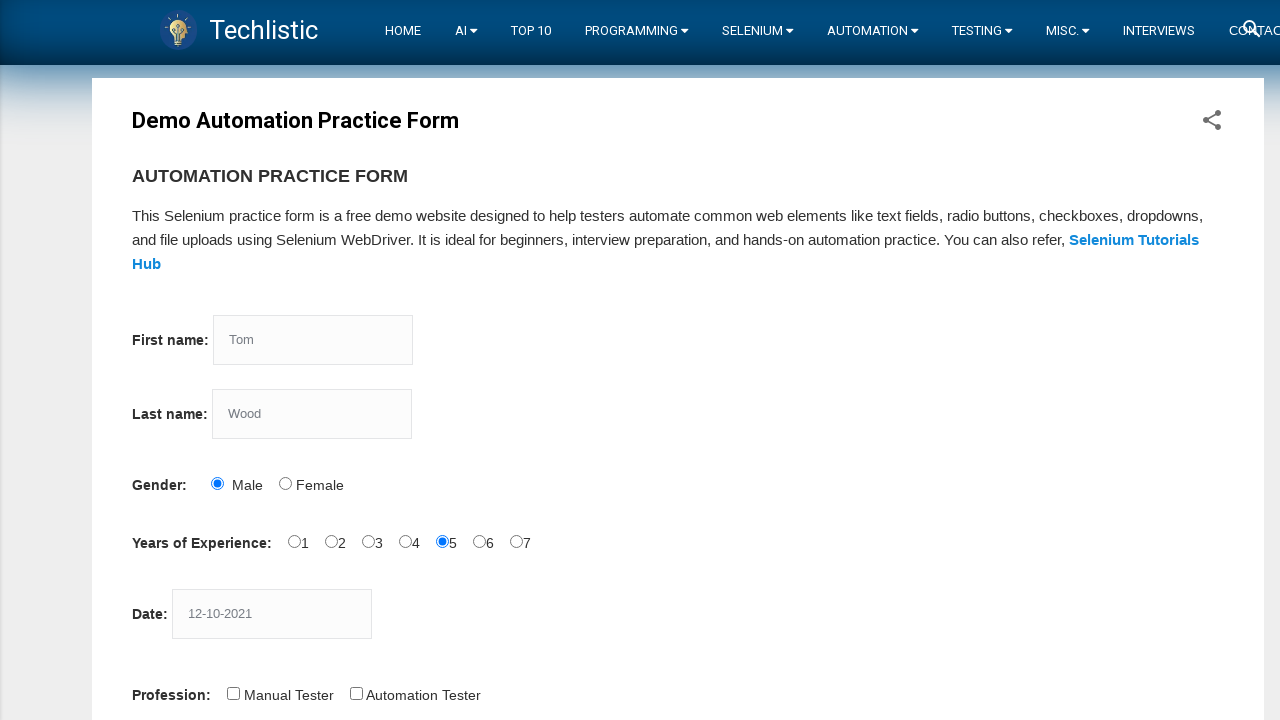

Selected Manual Tester profession at (233, 693) on #profession-0
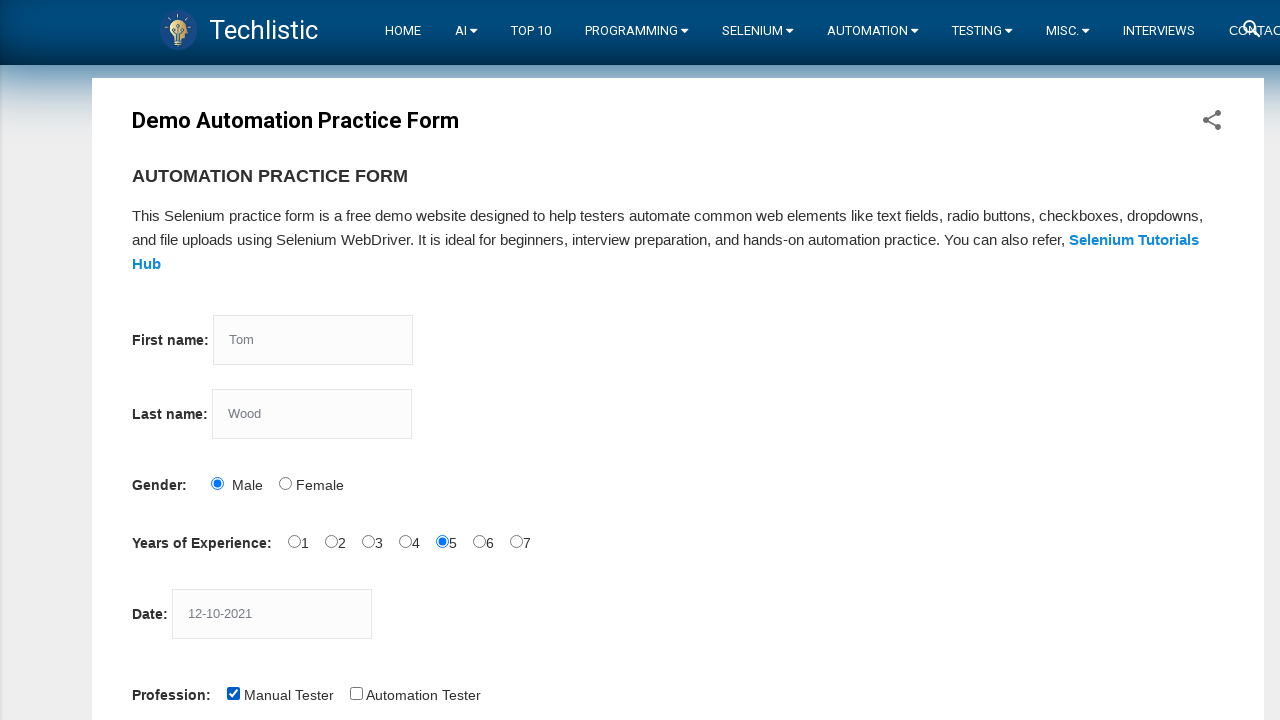

Selected Selenium IDE automation tool at (446, 360) on #tool-2
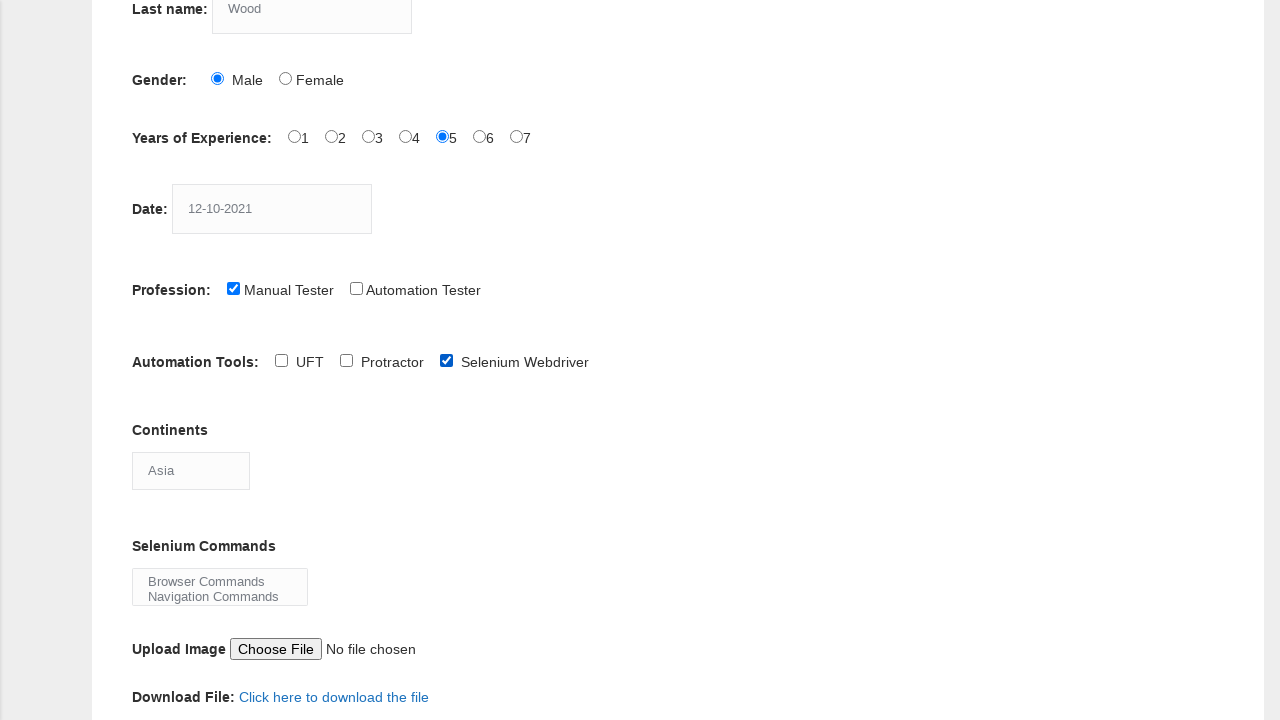

Clicked continents dropdown at (191, 470) on #continents
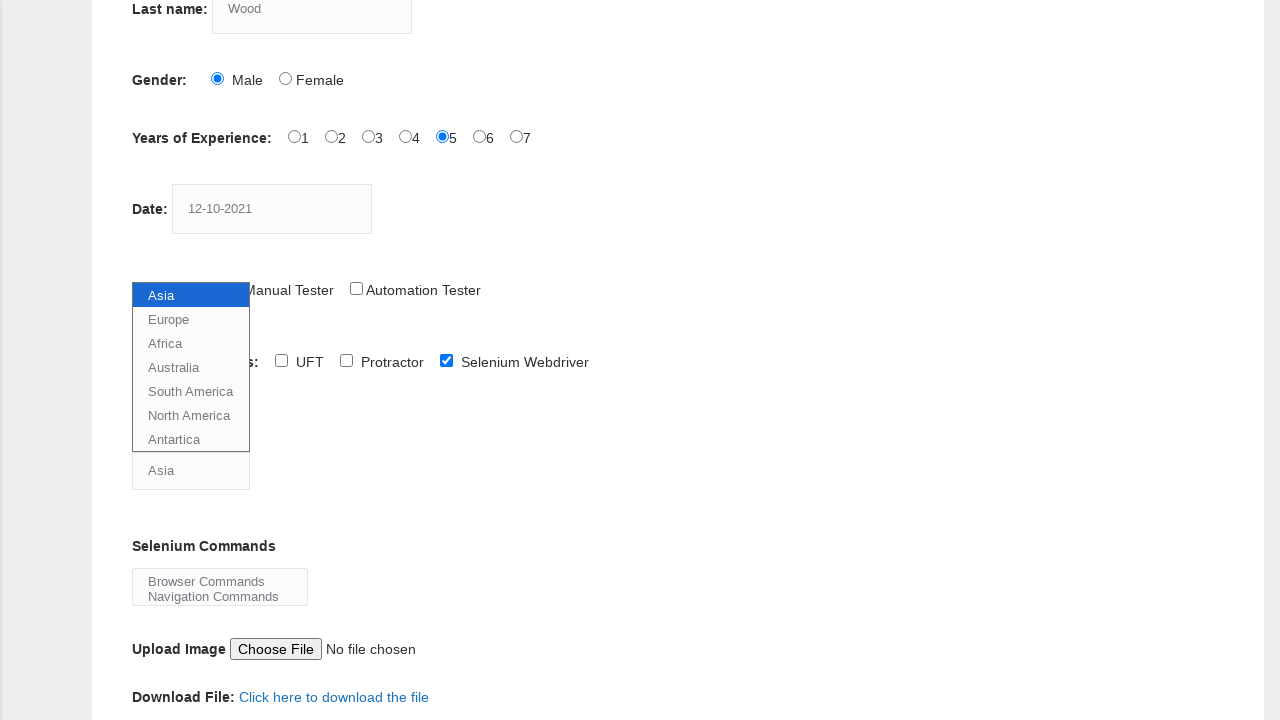

Selected Europe from continents dropdown on #continents
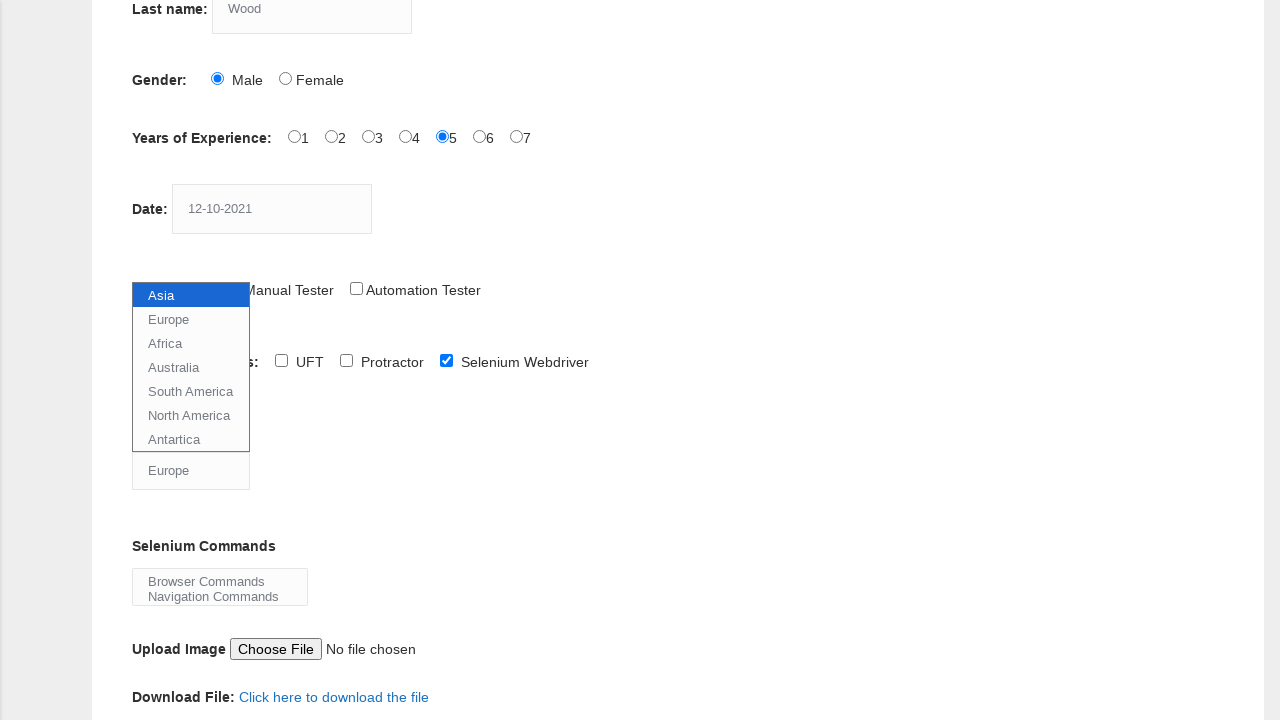

Selected Browser Commands from Selenium commands dropdown on #selenium_commands
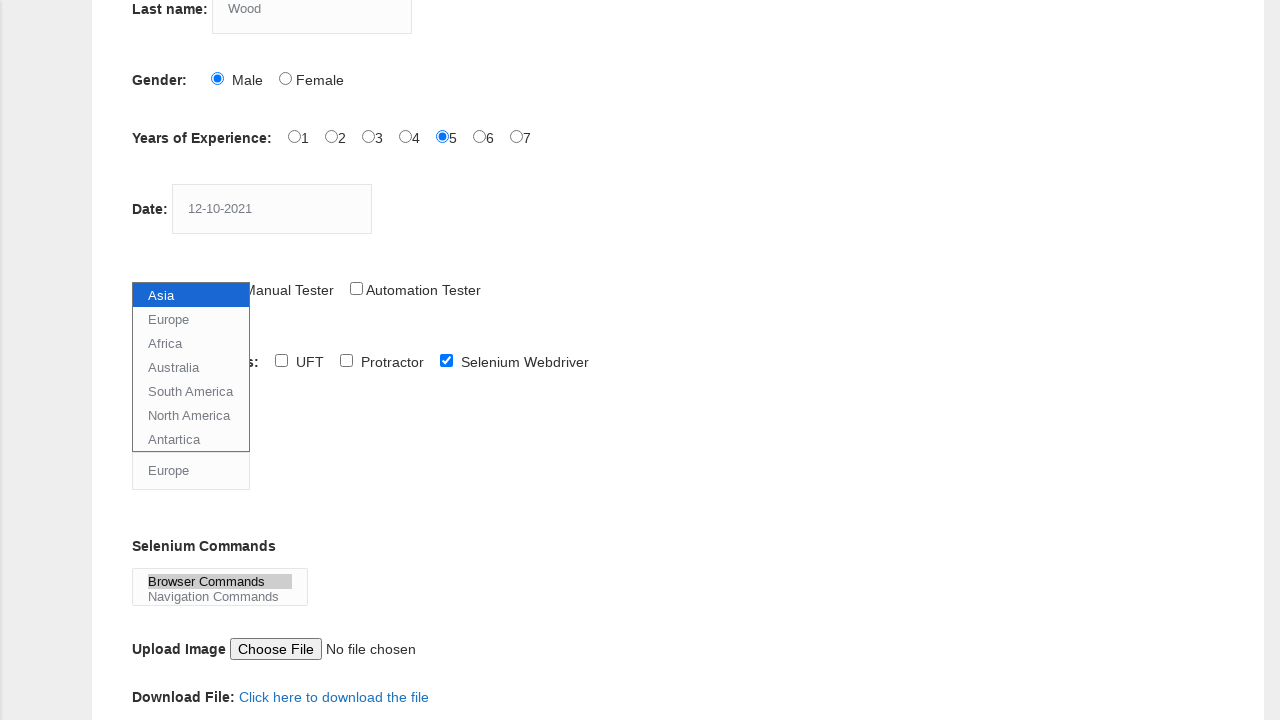

Scrolled down to submit button
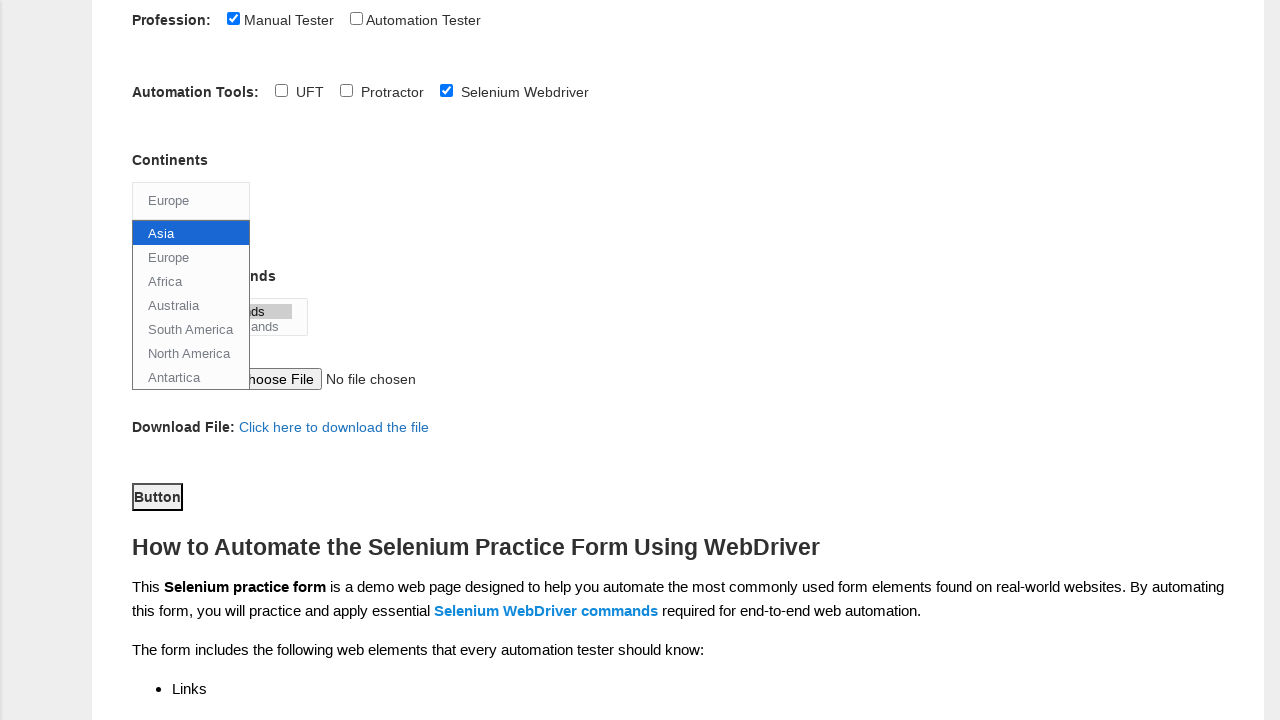

Clicked submit button to submit the form at (157, 496) on #submit
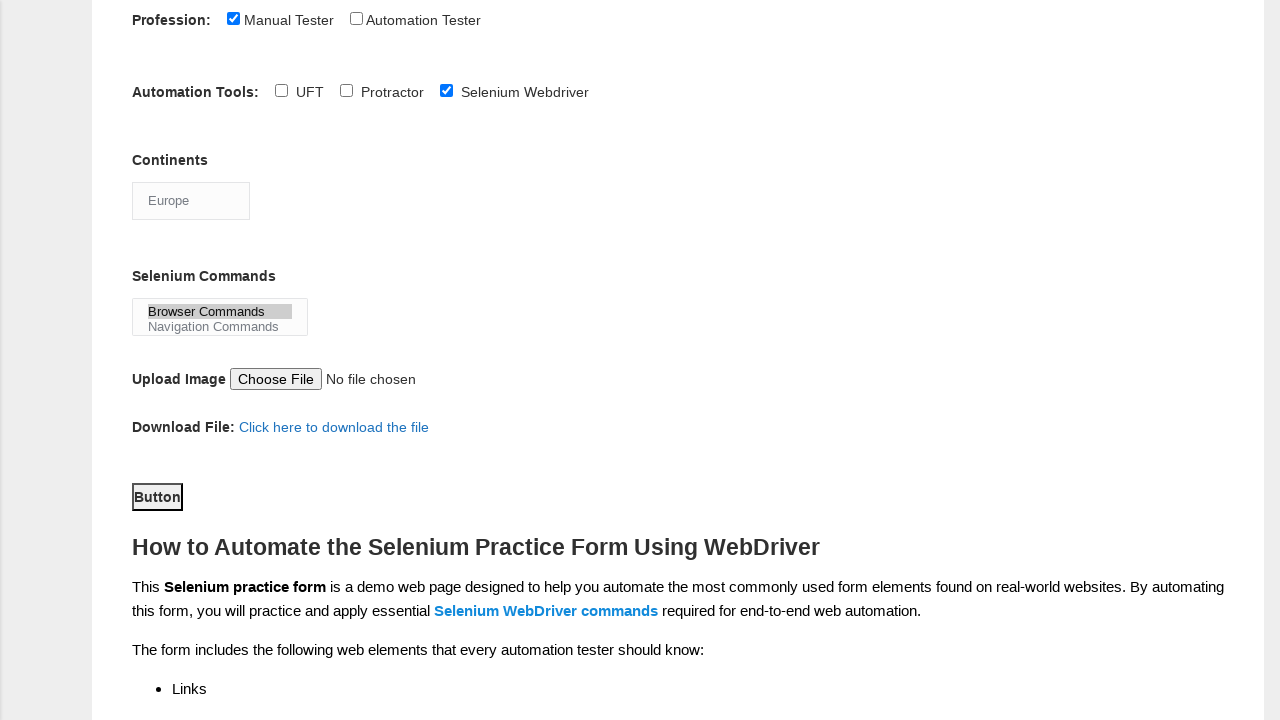

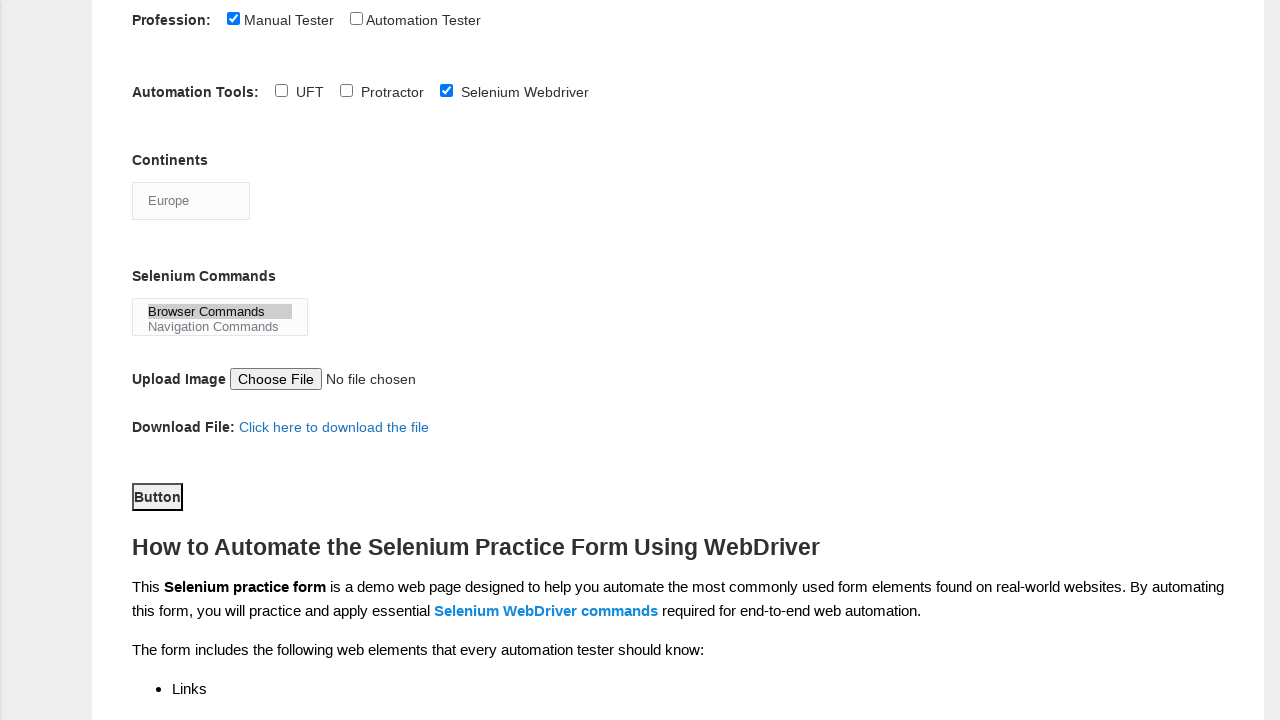